Automates filling out a registration form on grotechminds.com by entering first name, last name, email, password, selecting gender, and filling address fields.

Starting URL: https://grotechminds.com/registration/

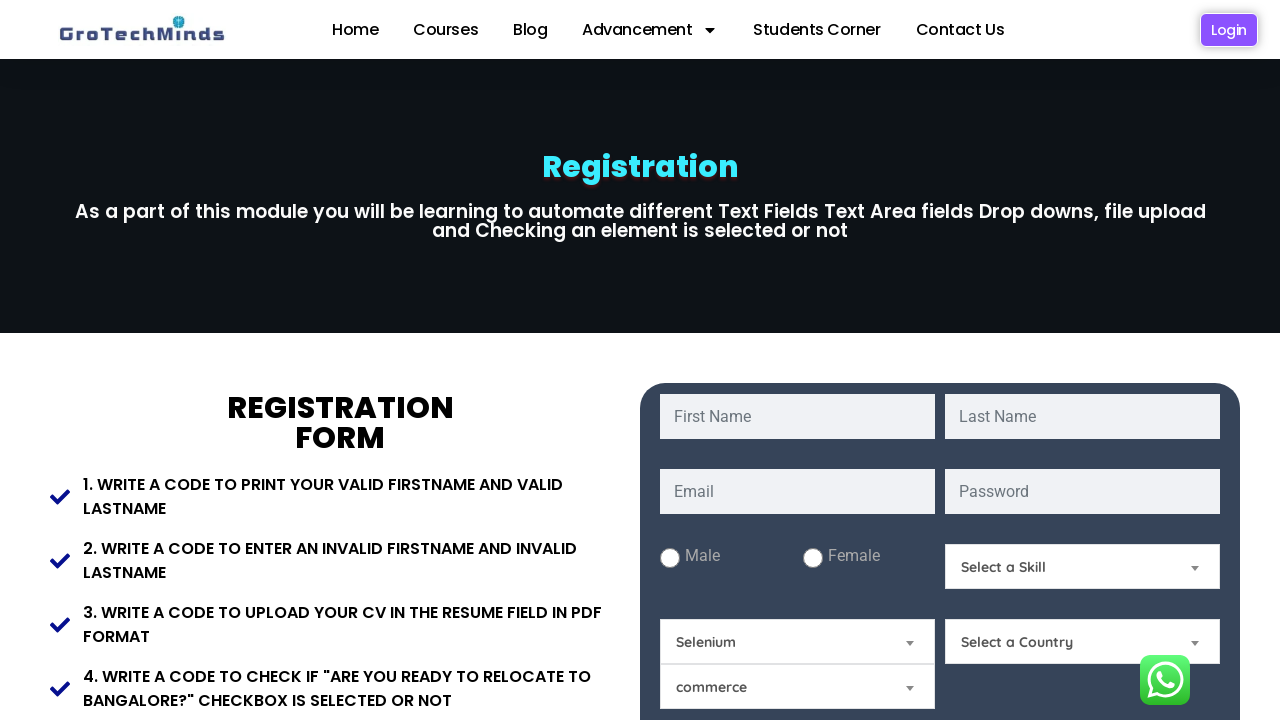

Filled first name field with 'Rajesh' on #fname
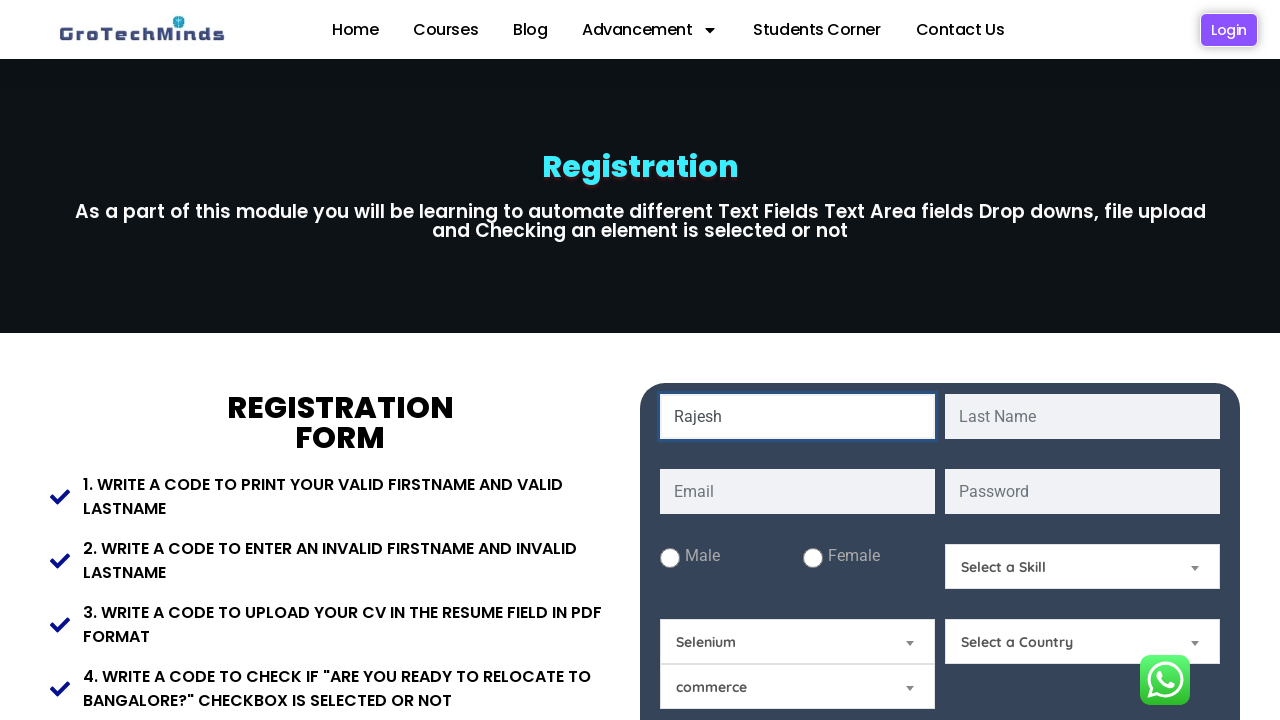

Filled last name field with 'Kumar' on #lname
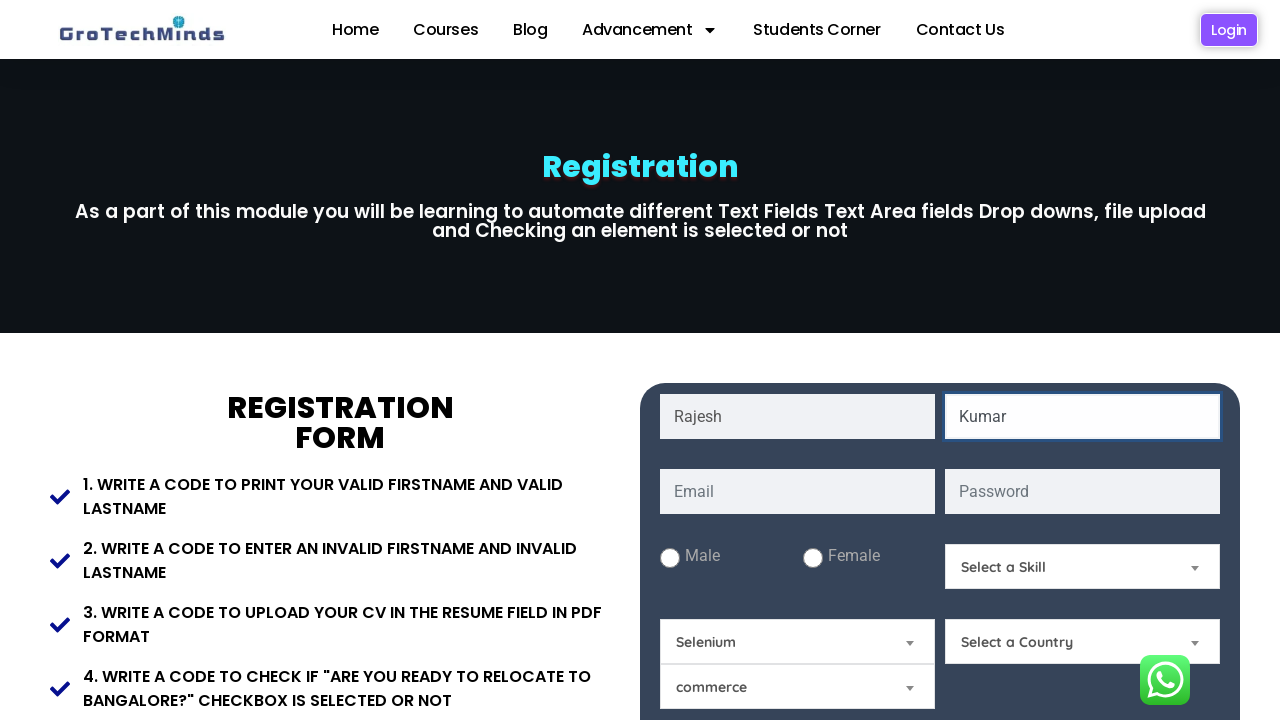

Filled email field with 'rajesh.kumar2024' on #email
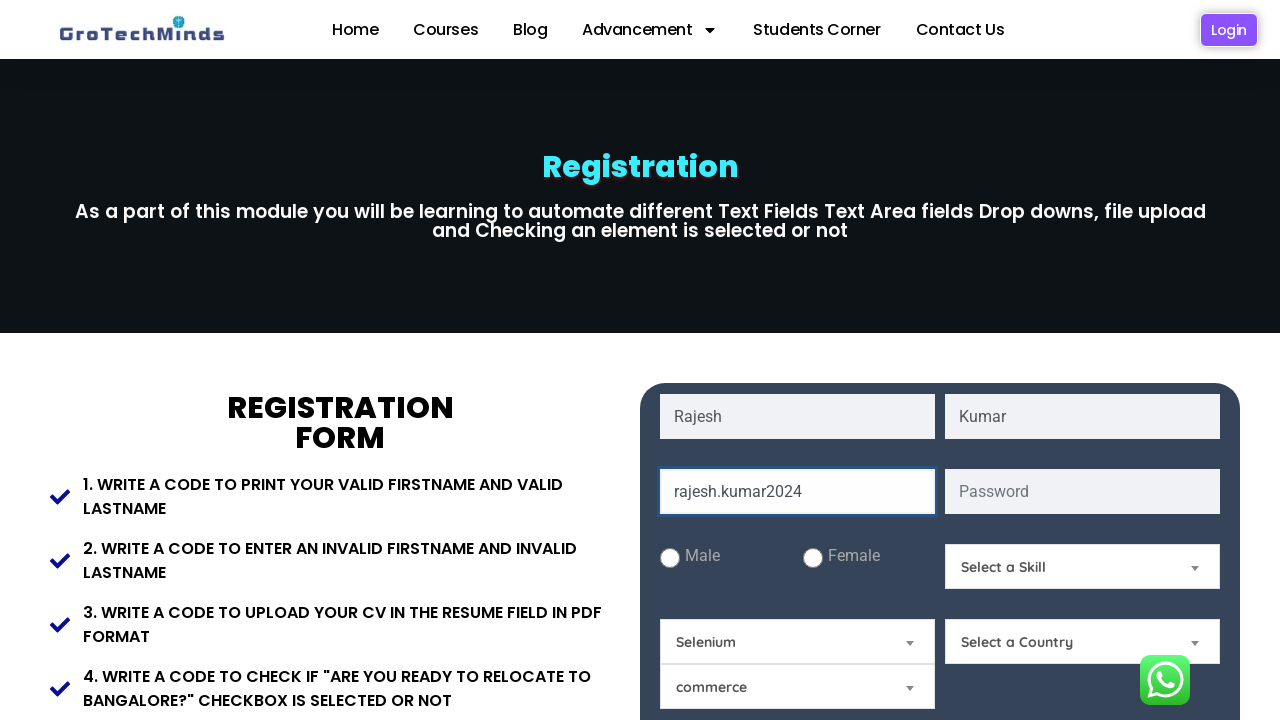

Filled password field with 'securePass@99' on #password
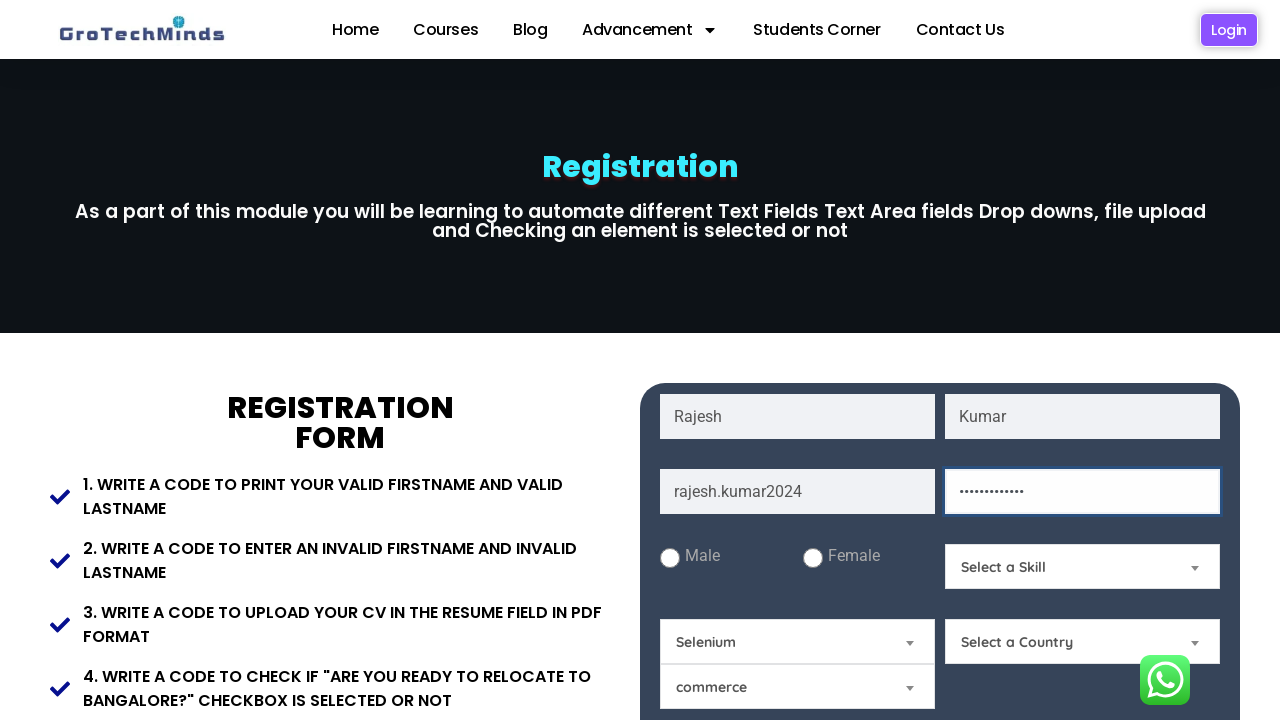

Selected male gender radio button at (670, 558) on input#male
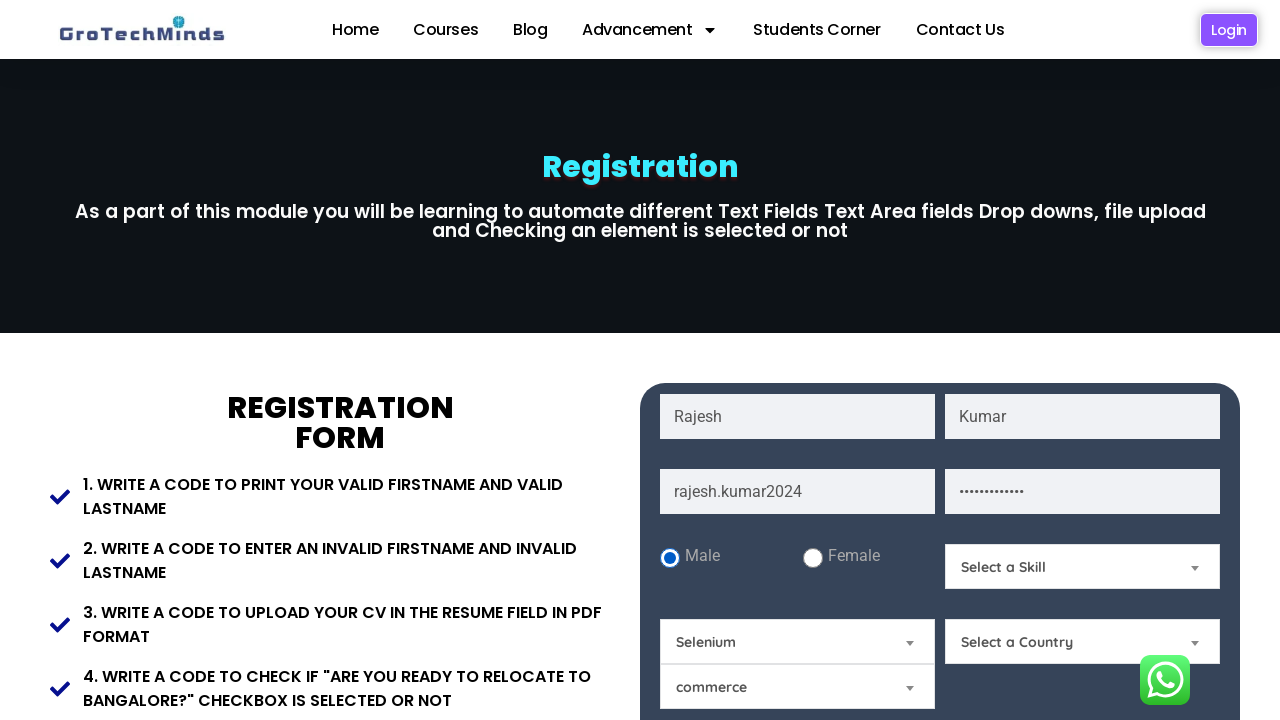

Filled present address field with 'Mumbai, Maharashtra, Pin-400001' on textarea#Present-Address
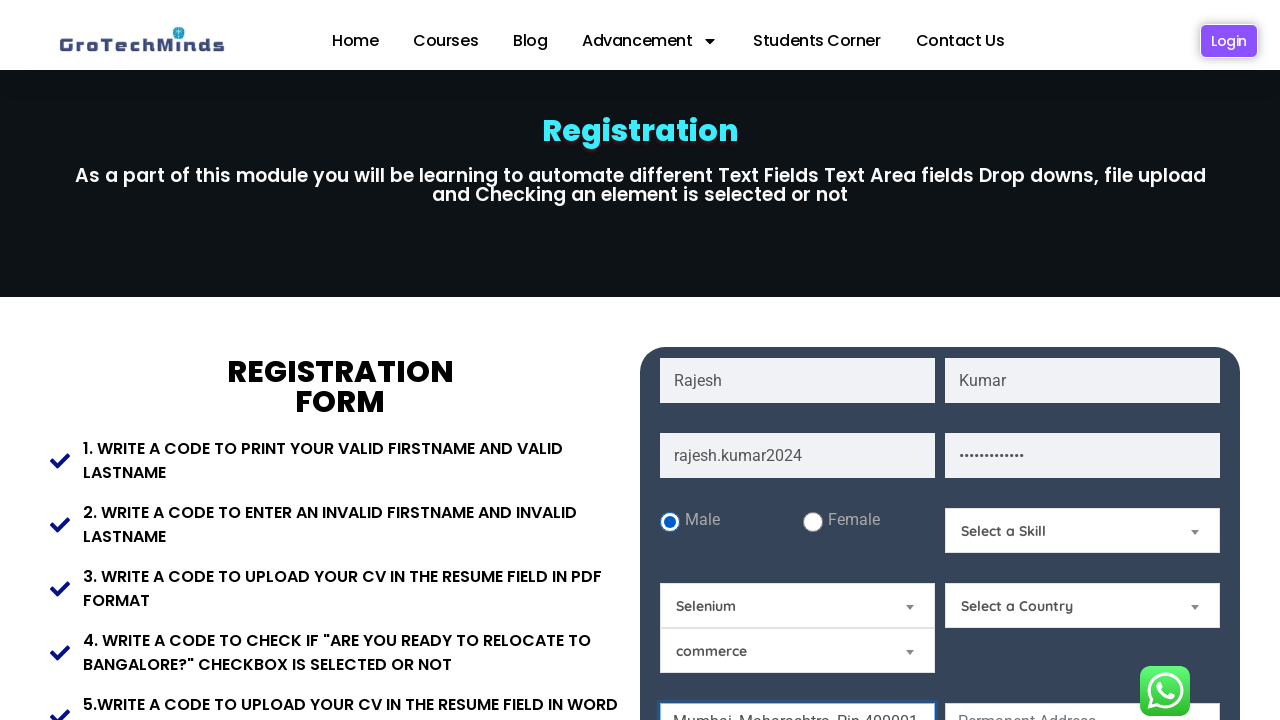

Filled permanent address field with 'Mumbai, Maharashtra, Pin-400001' on textarea#Permanent-Address
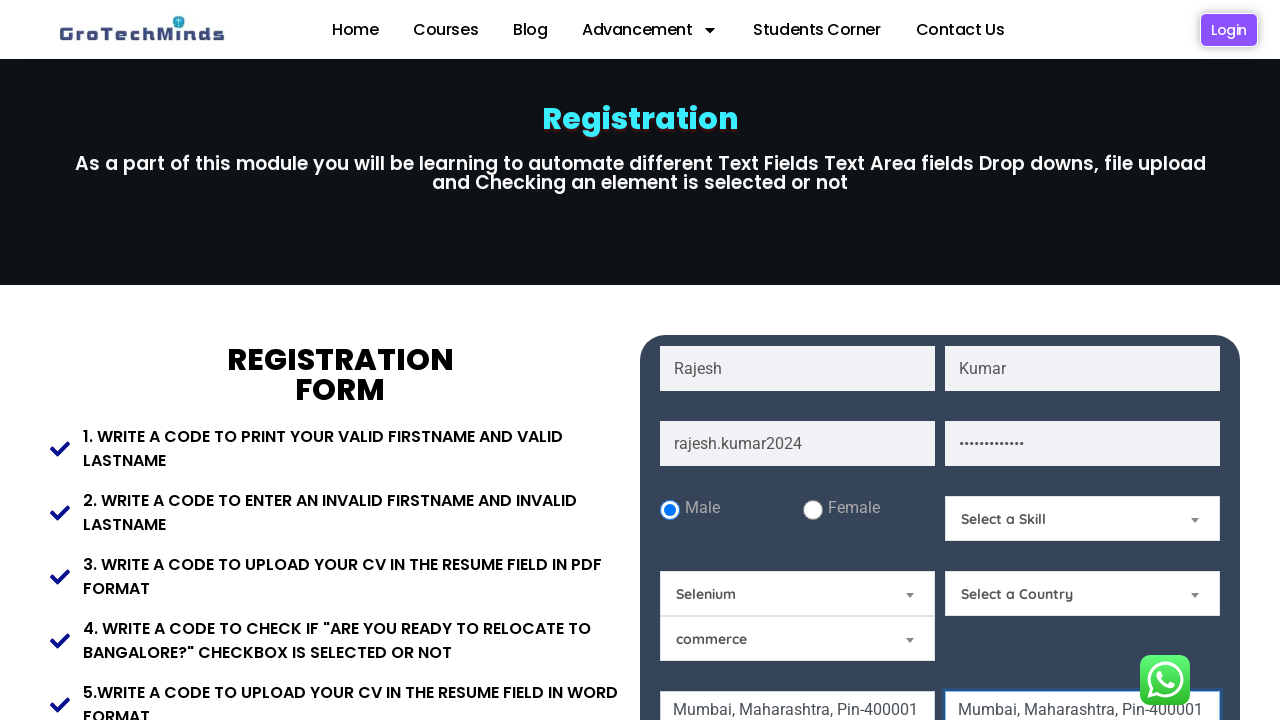

Filled pincode field with '400001' on input#Pincode
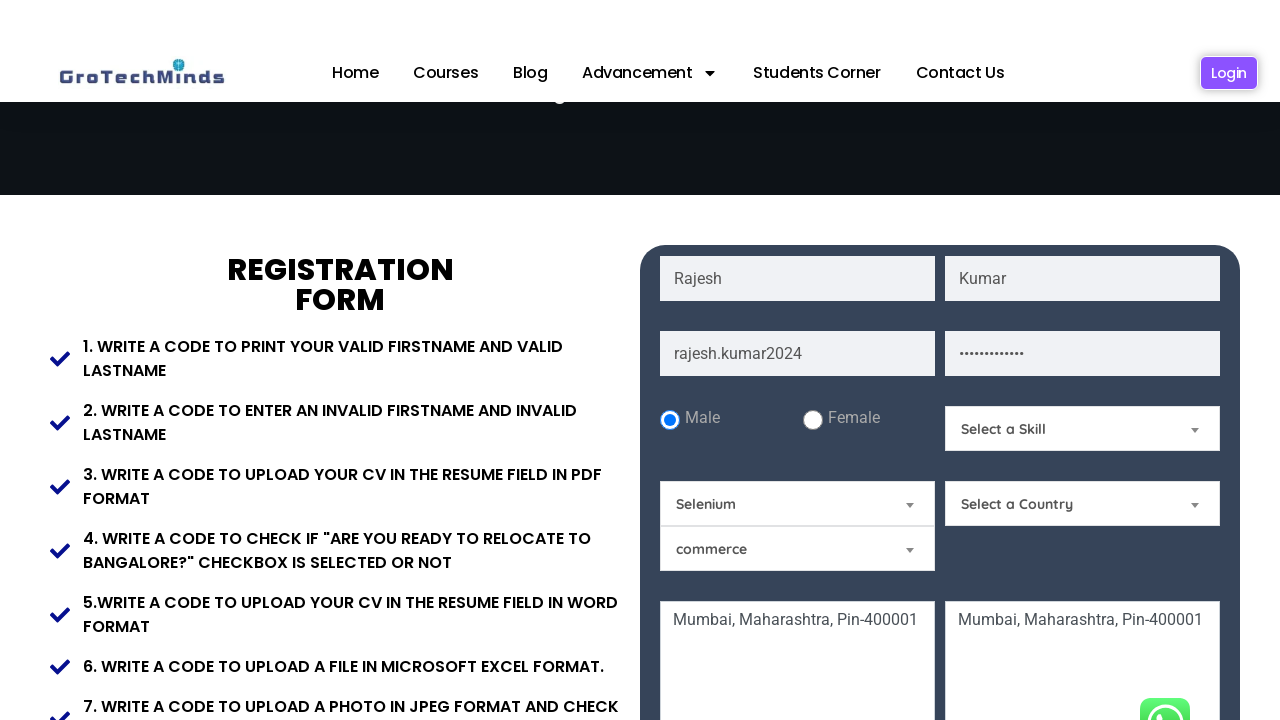

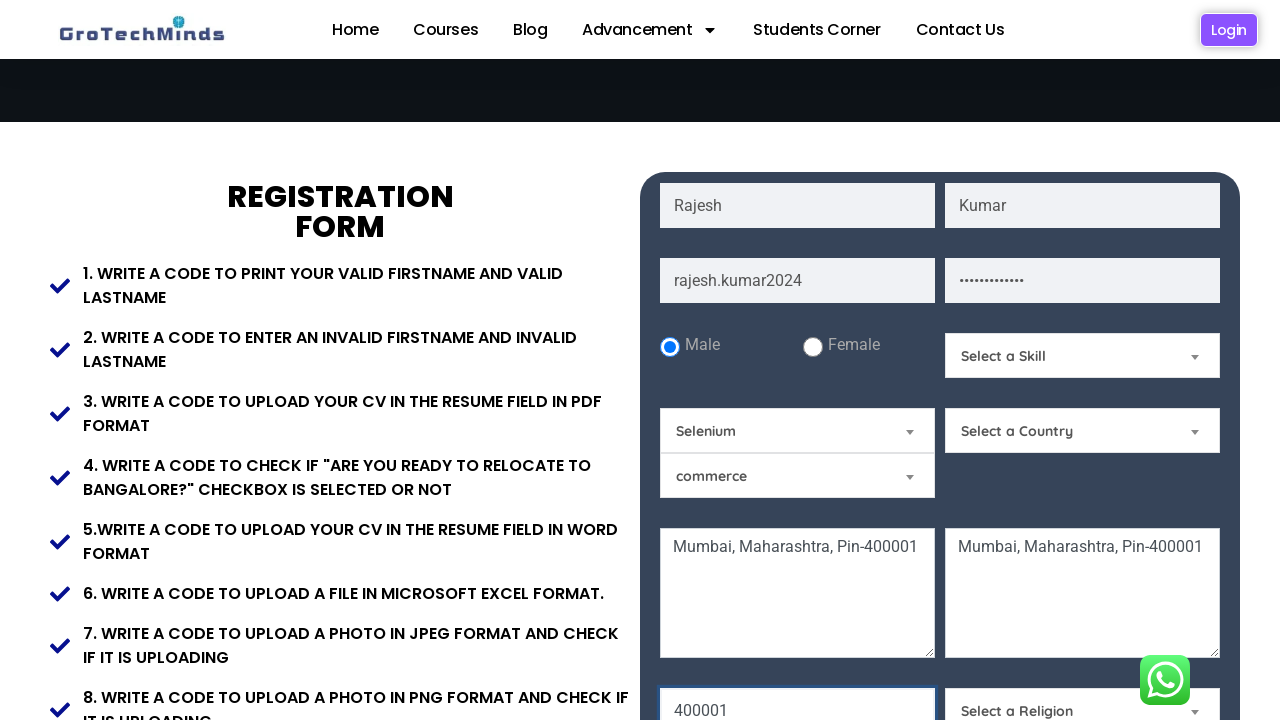